Tests the carousel navigation on demoblaze.com by clicking the next button and scrolling down the page

Starting URL: https://www.demoblaze.com/

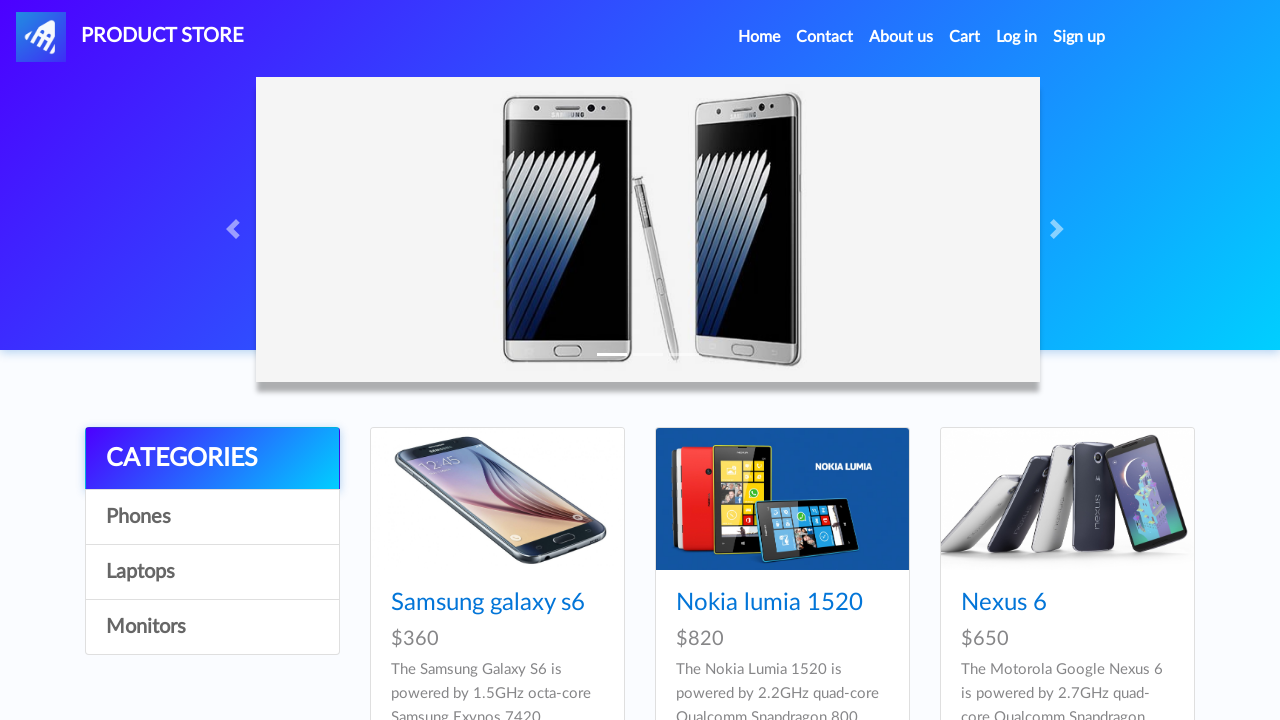

Clicked carousel next button at (1060, 229) on span.carousel-control-next-icon
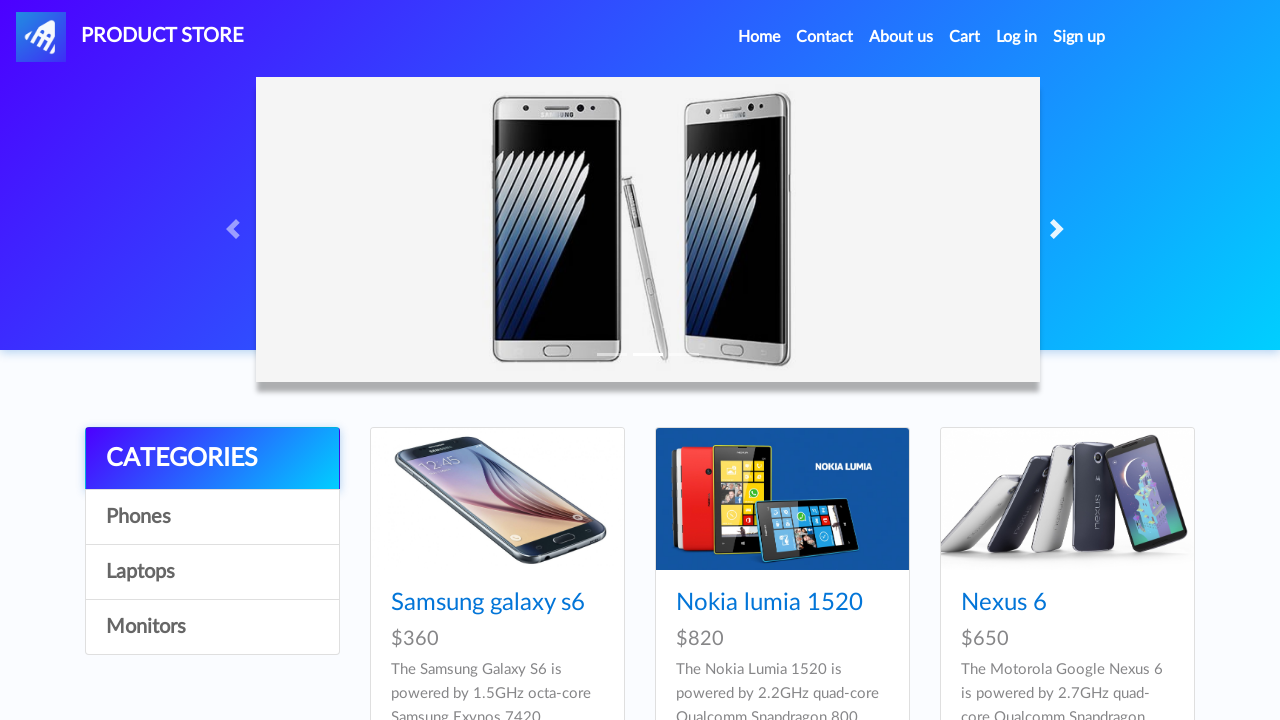

Scrolled down the page by 500 pixels
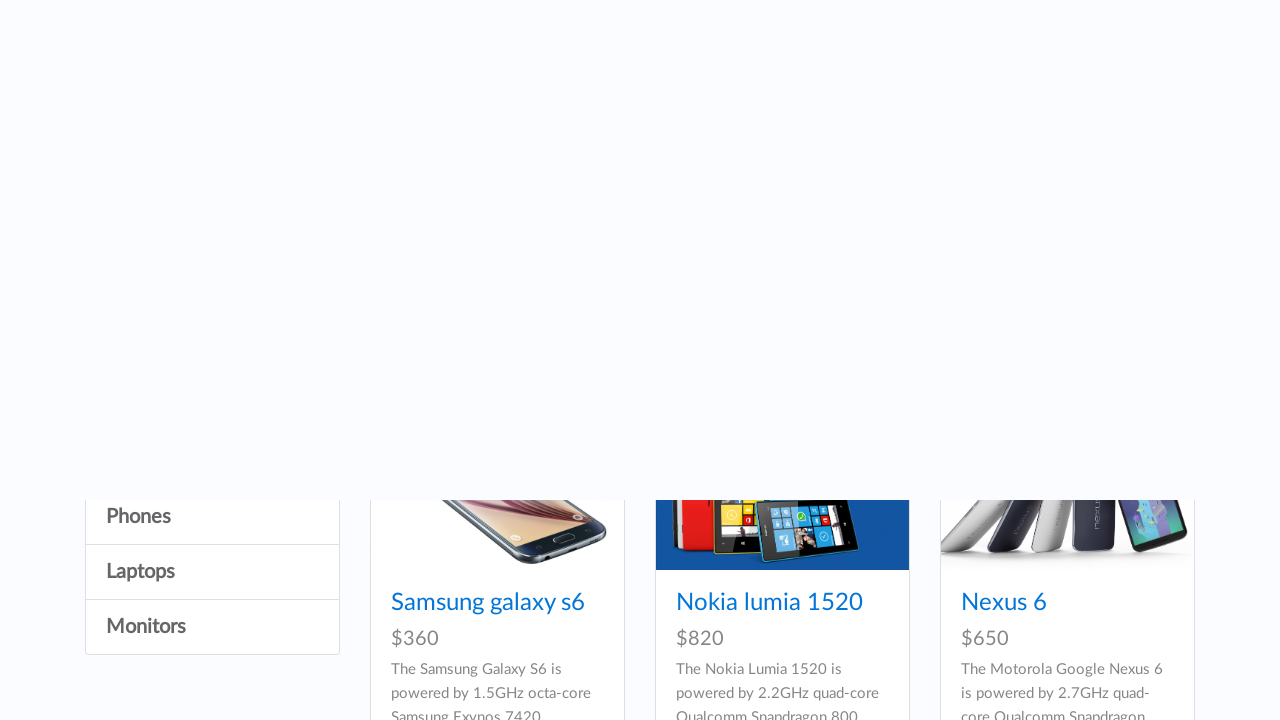

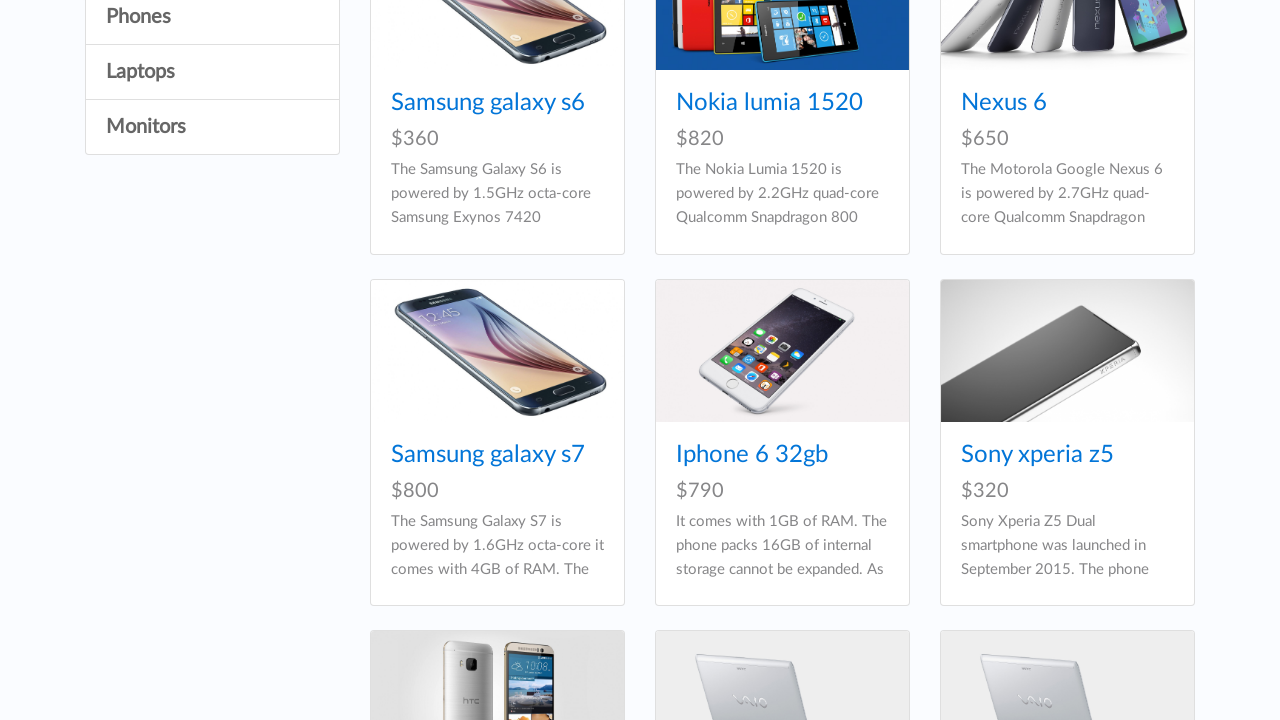